Navigates from the main page through the ENTER button to reach the Sign up page

Starting URL: https://sharelane.com/

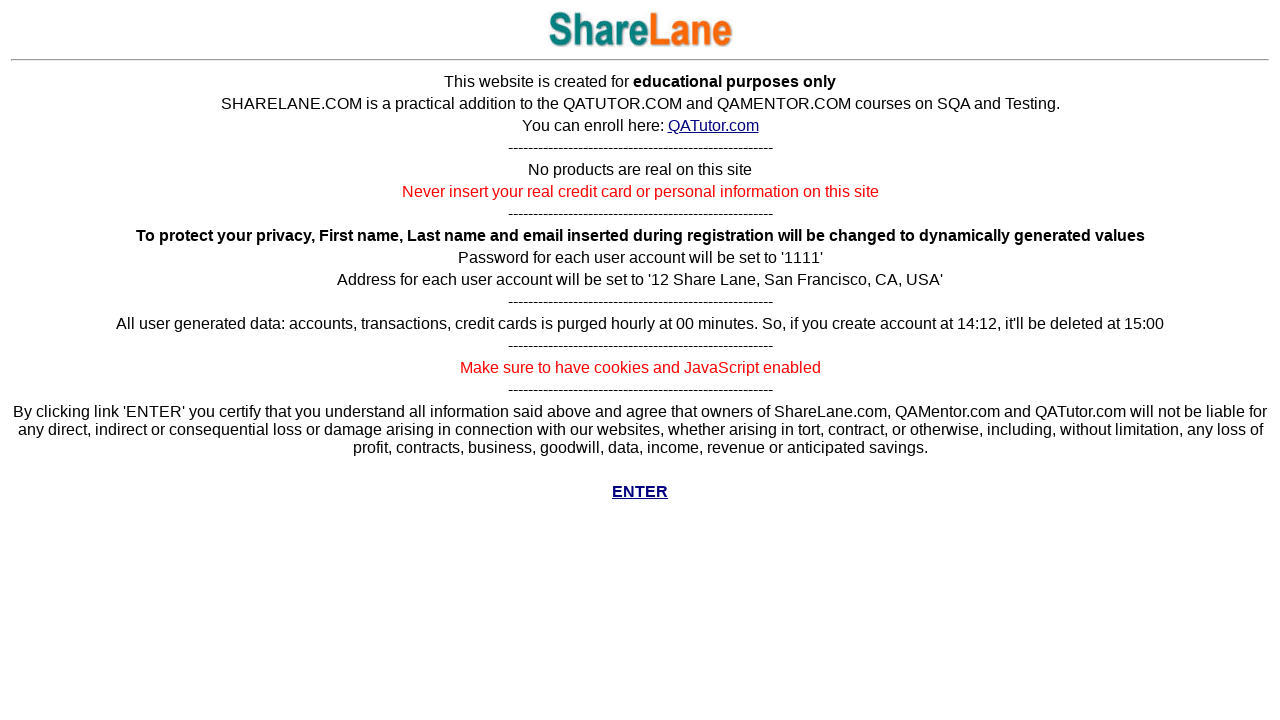

Navigated to main page at https://sharelane.com/
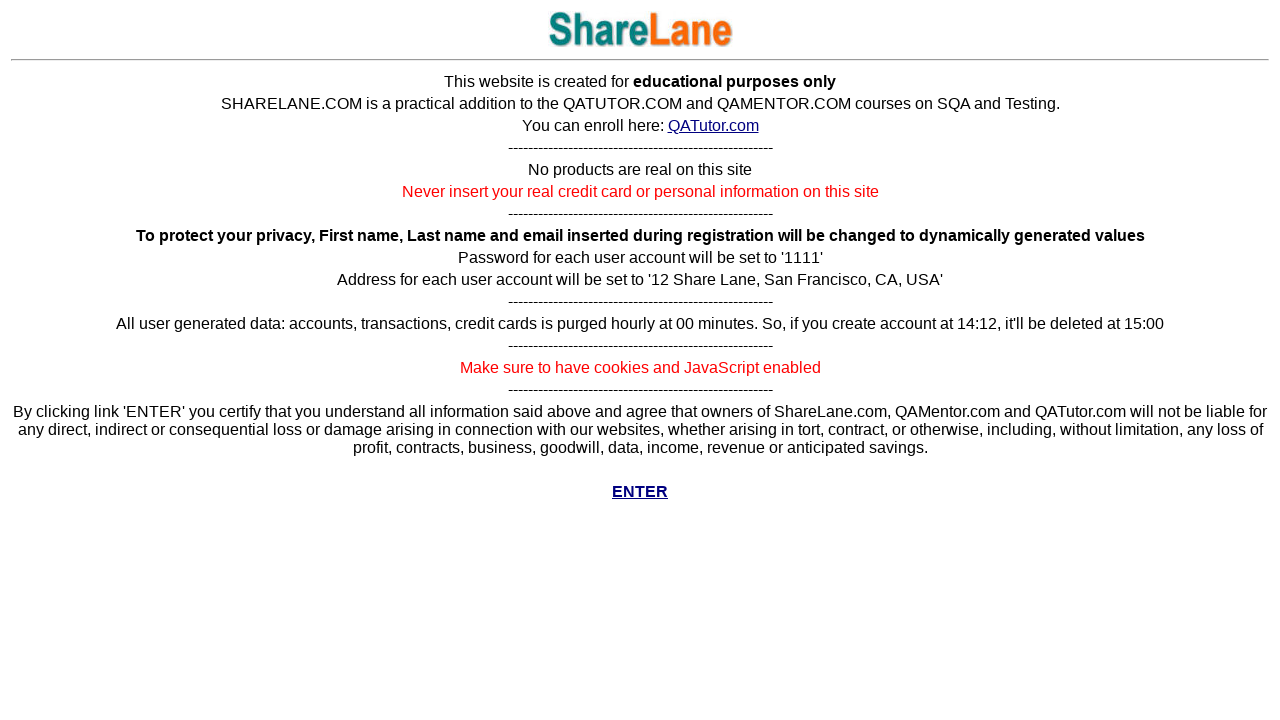

Clicked ENTER button on main page at (640, 492) on xpath=//*[text()='ENTER']
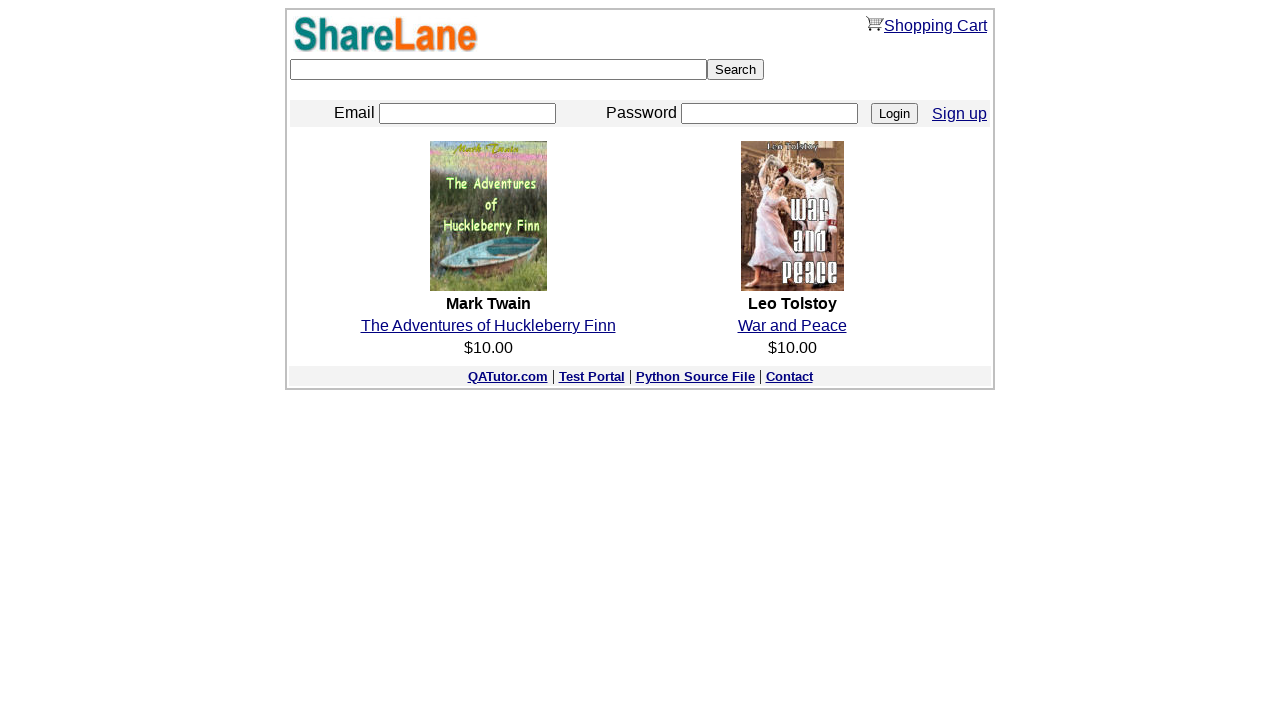

Clicked Sign up link at (960, 113) on xpath=//*[text()='Sign up']
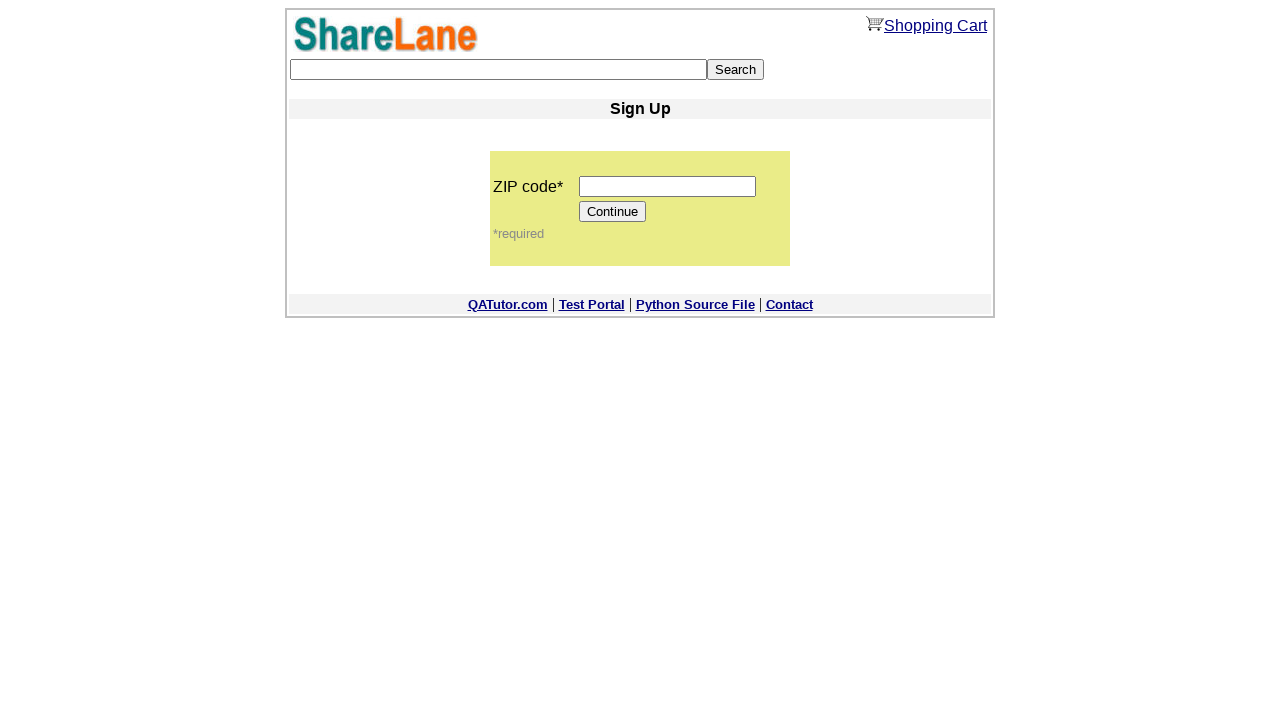

Verified navigation to Sign up page at https://sharelane.com/cgi-bin/register.py
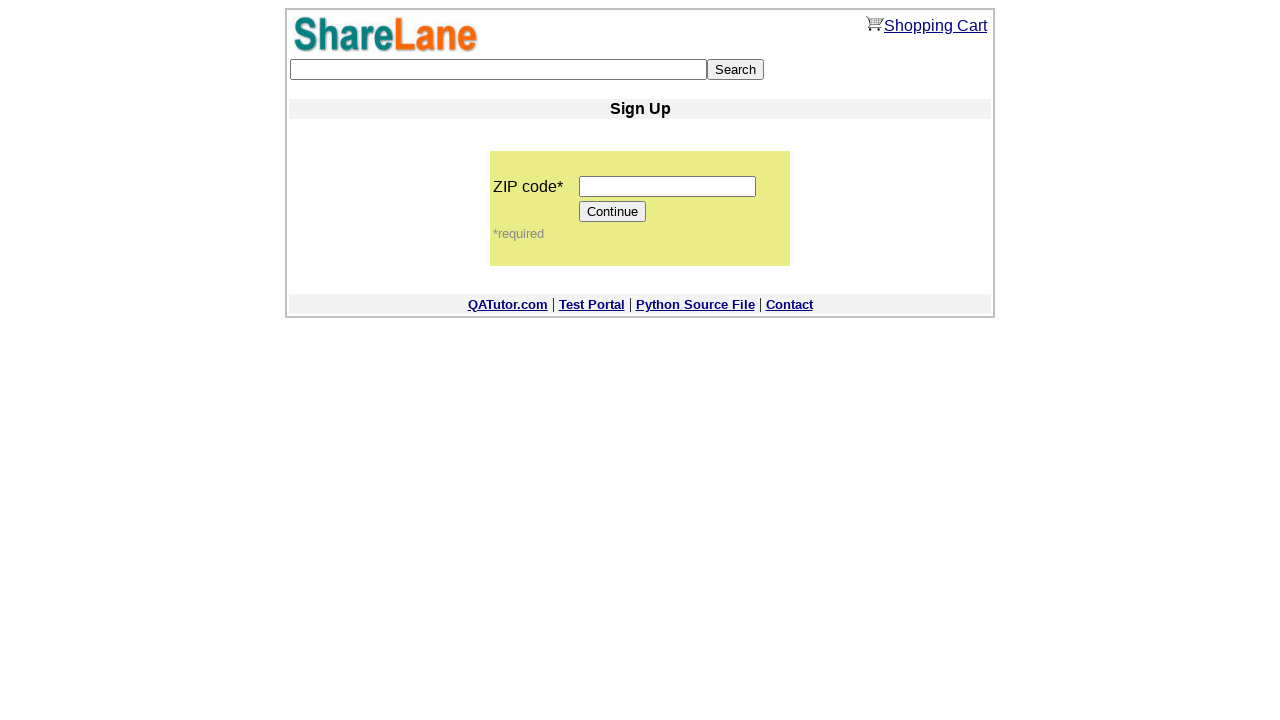

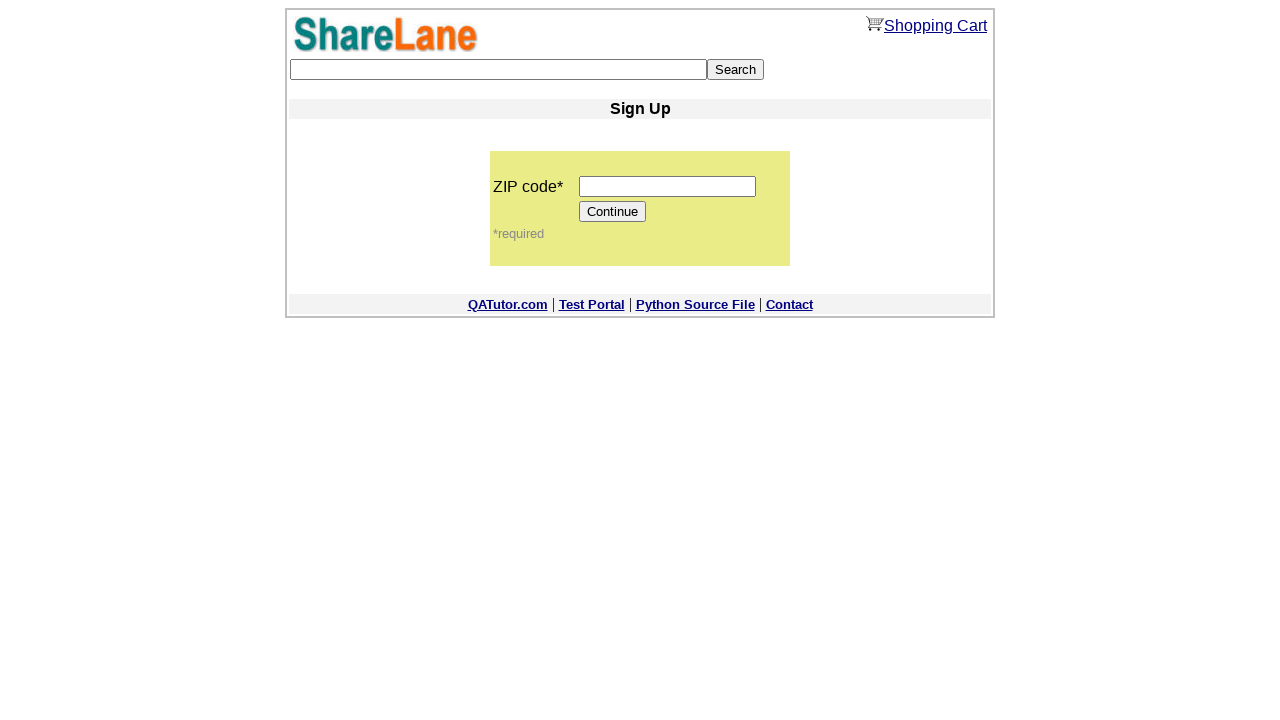